Tests that other controls are hidden when editing a todo item

Starting URL: https://demo.playwright.dev/todomvc

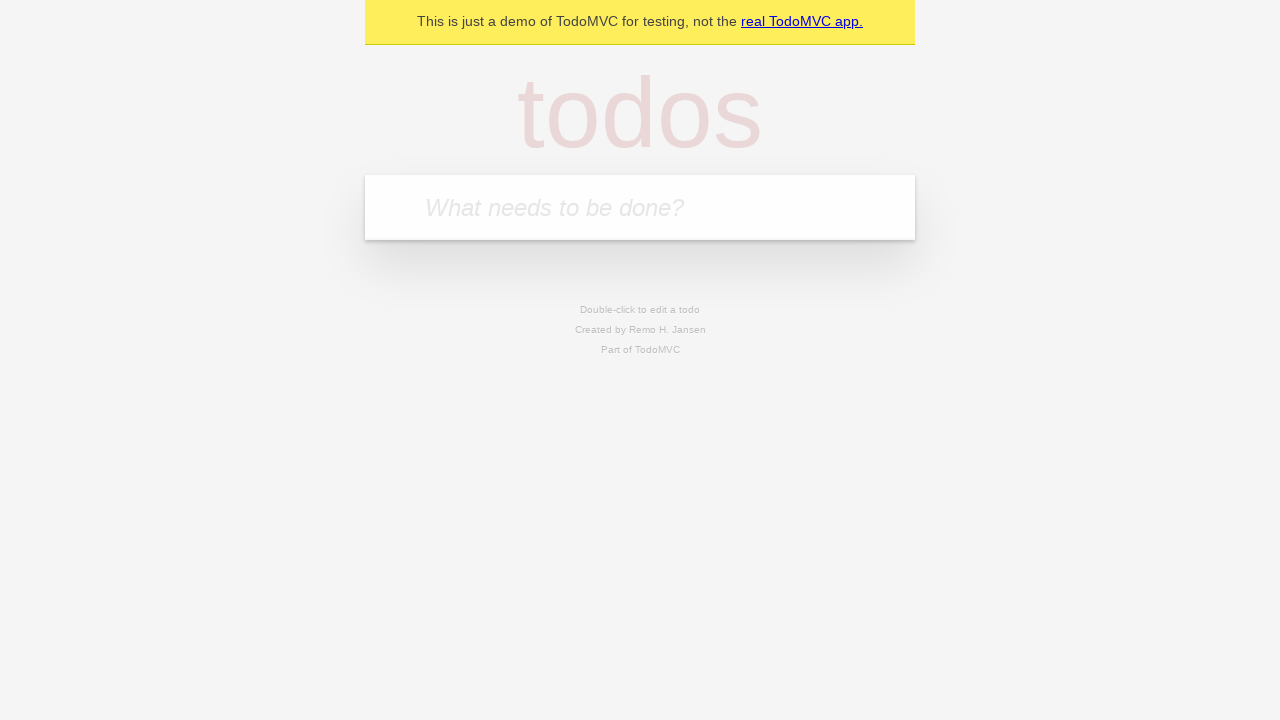

Located the 'What needs to be done?' input field
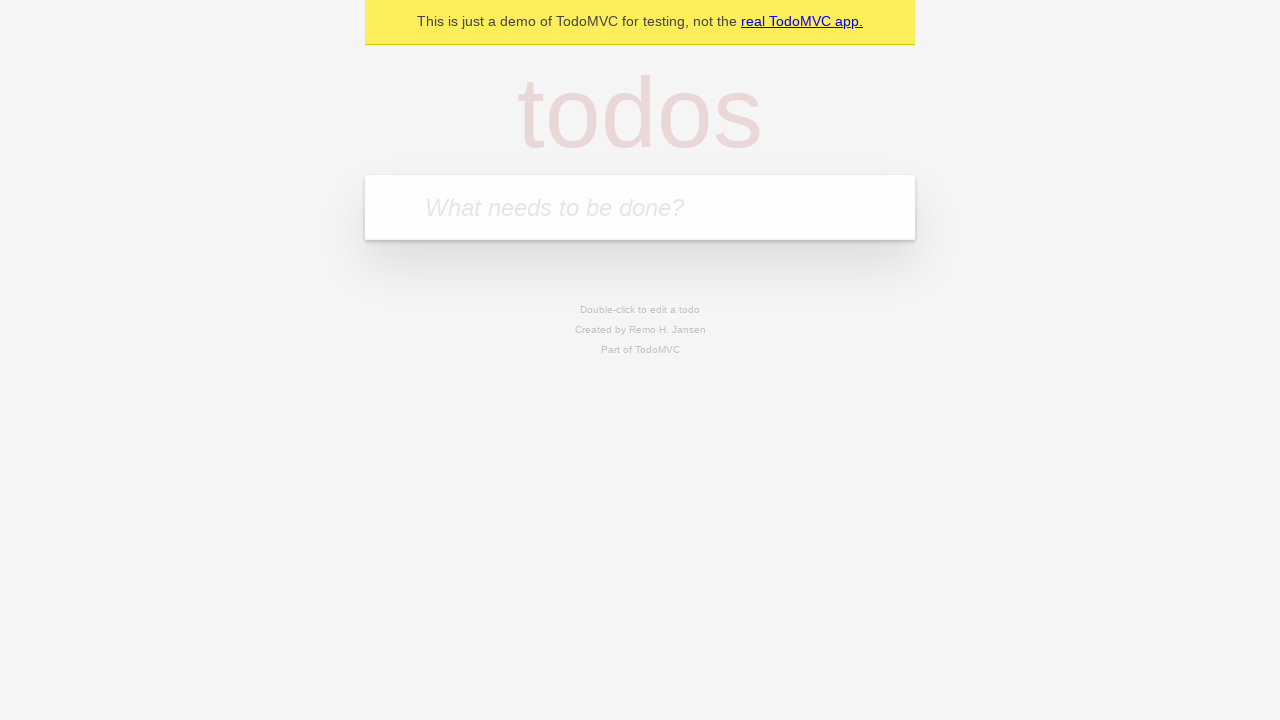

Filled todo input with 'buy some cheese' on internal:attr=[placeholder="What needs to be done?"i]
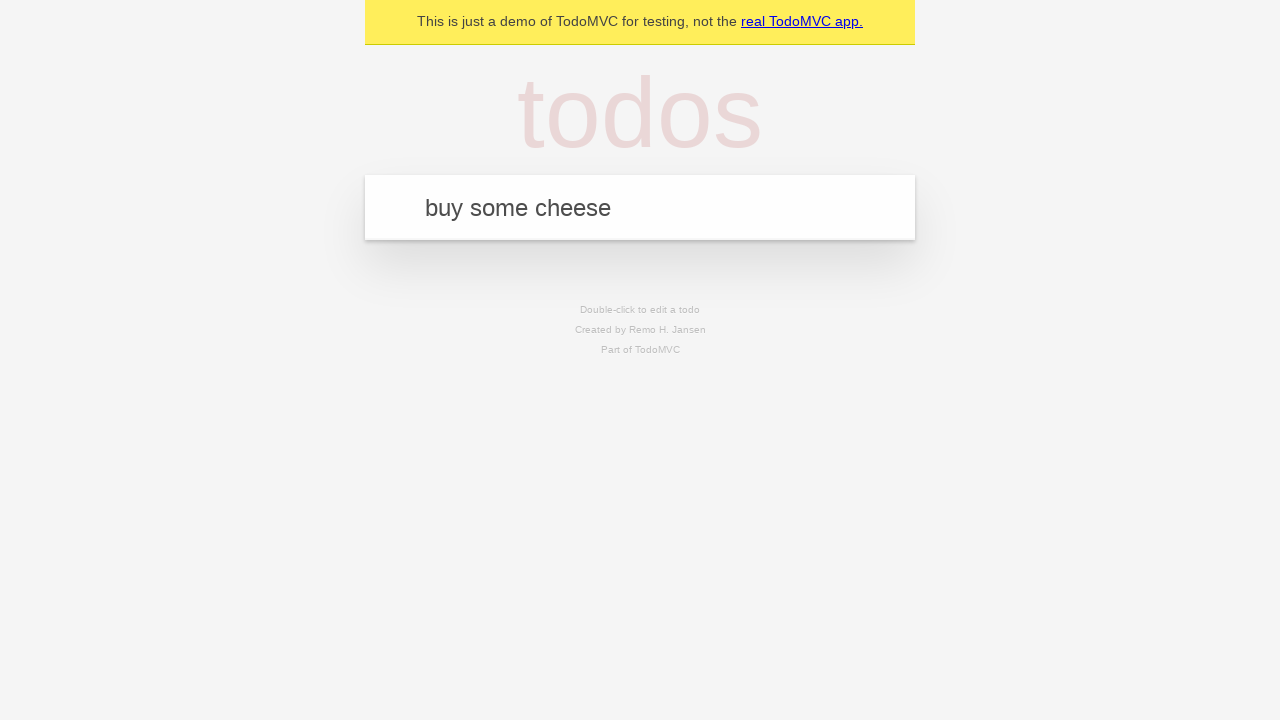

Pressed Enter to create todo 'buy some cheese' on internal:attr=[placeholder="What needs to be done?"i]
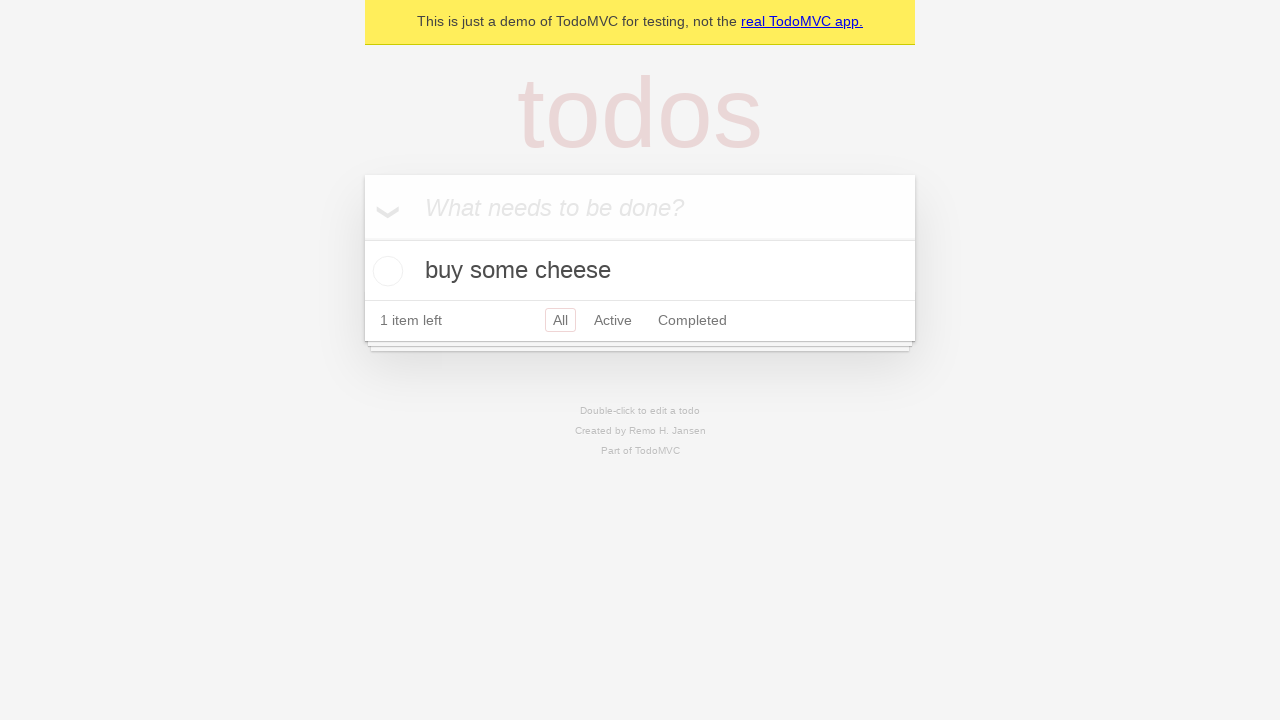

Filled todo input with 'feed the cat' on internal:attr=[placeholder="What needs to be done?"i]
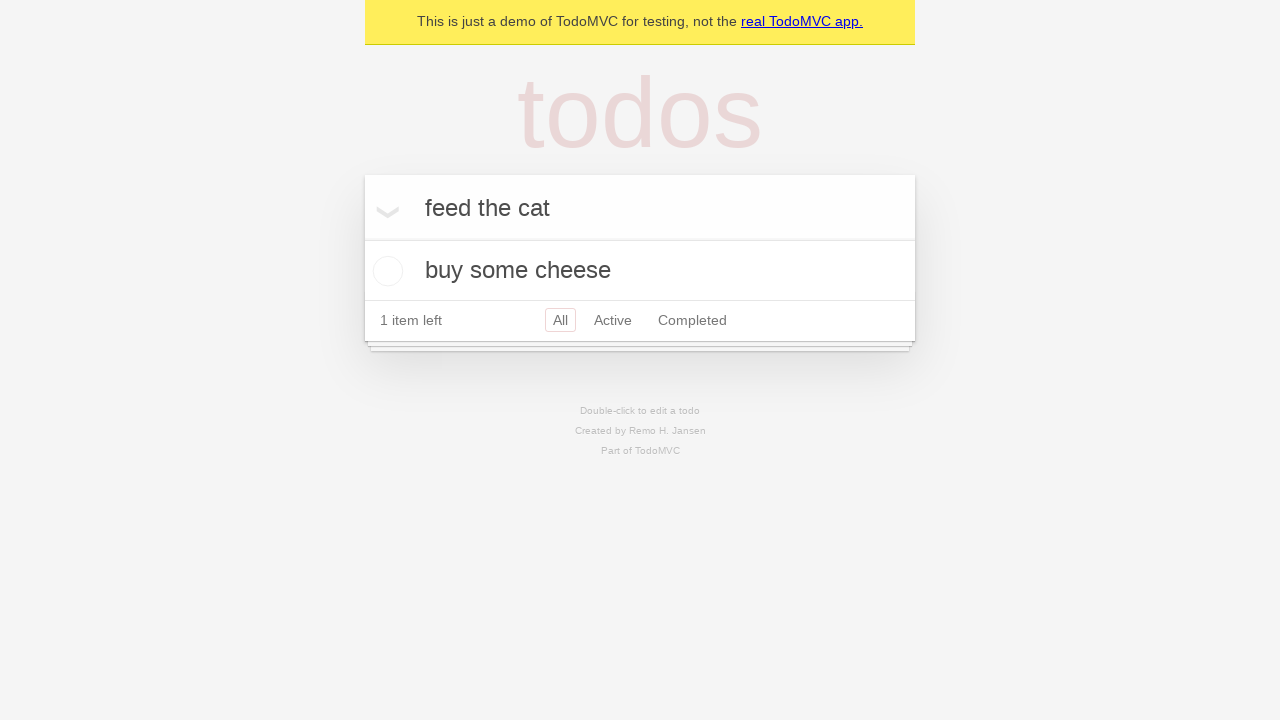

Pressed Enter to create todo 'feed the cat' on internal:attr=[placeholder="What needs to be done?"i]
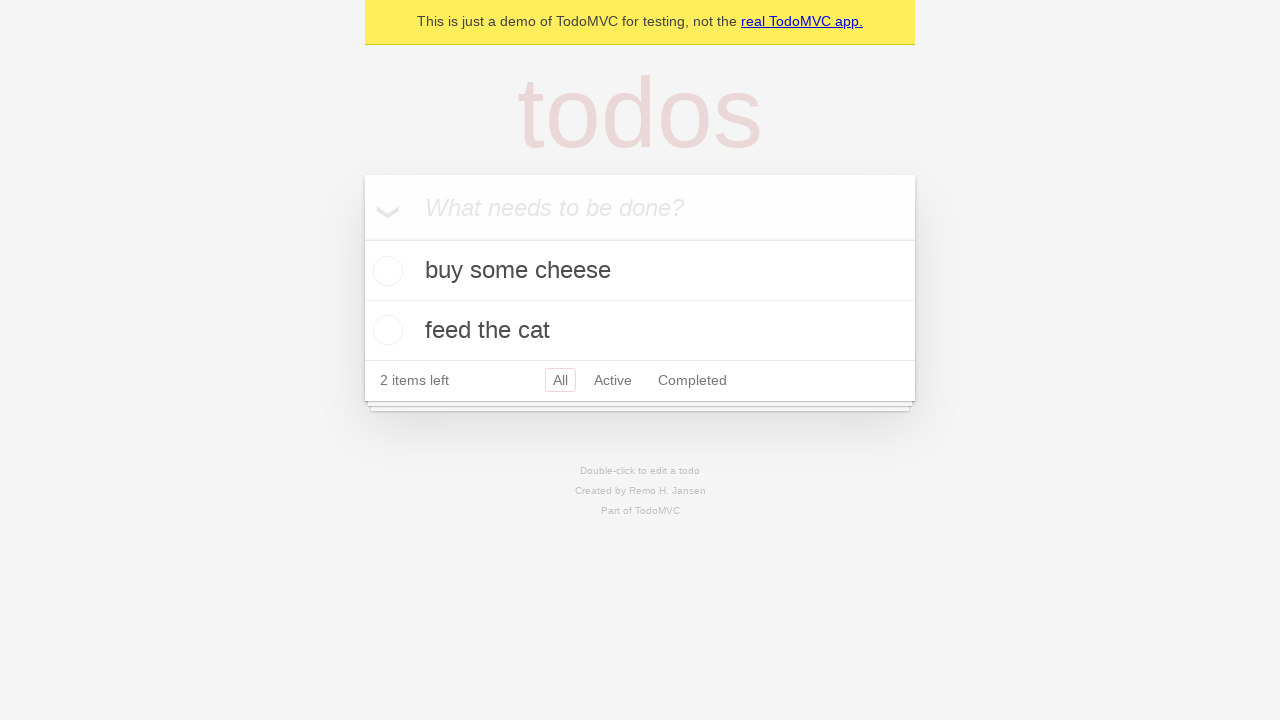

Filled todo input with 'book a doctors appointment' on internal:attr=[placeholder="What needs to be done?"i]
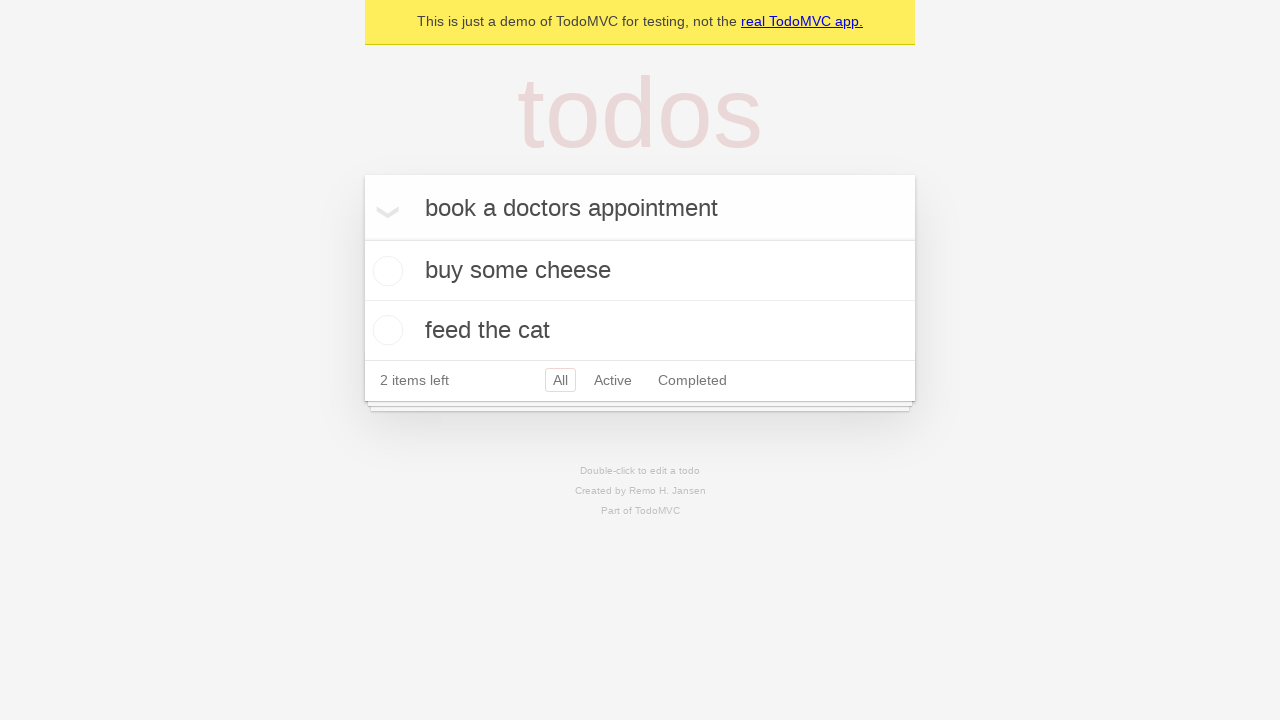

Pressed Enter to create todo 'book a doctors appointment' on internal:attr=[placeholder="What needs to be done?"i]
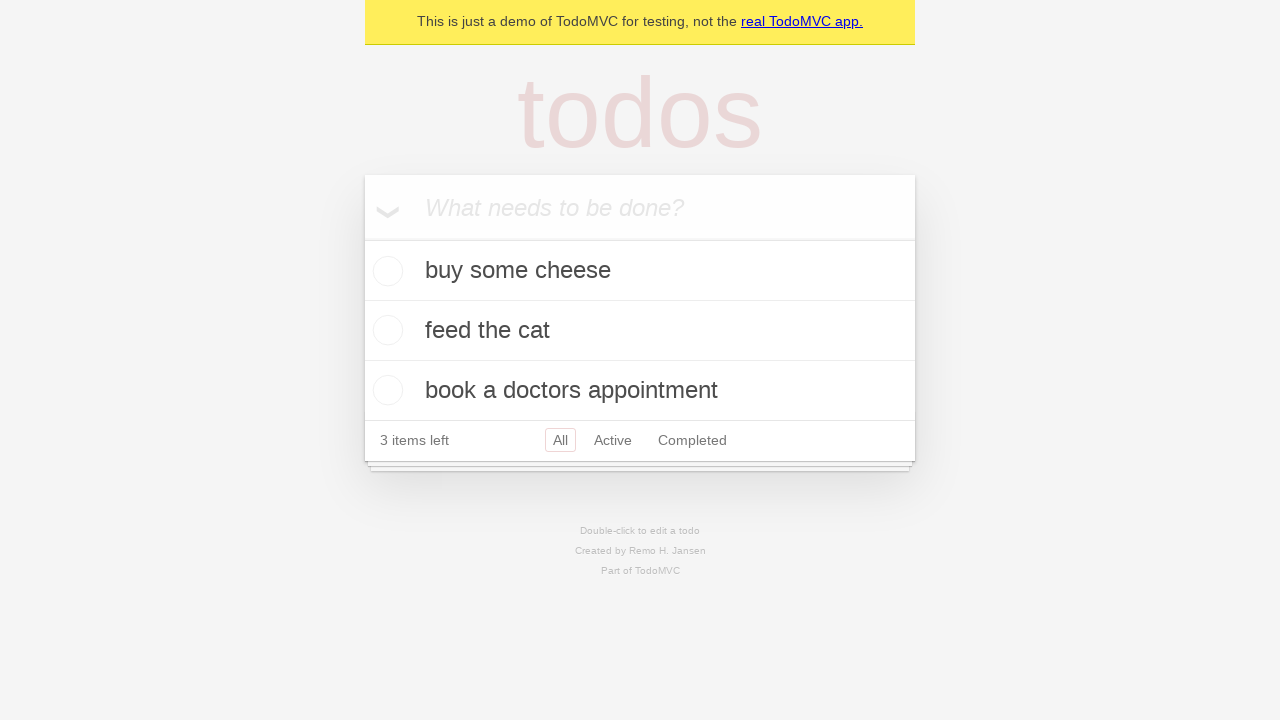

Located the second todo item
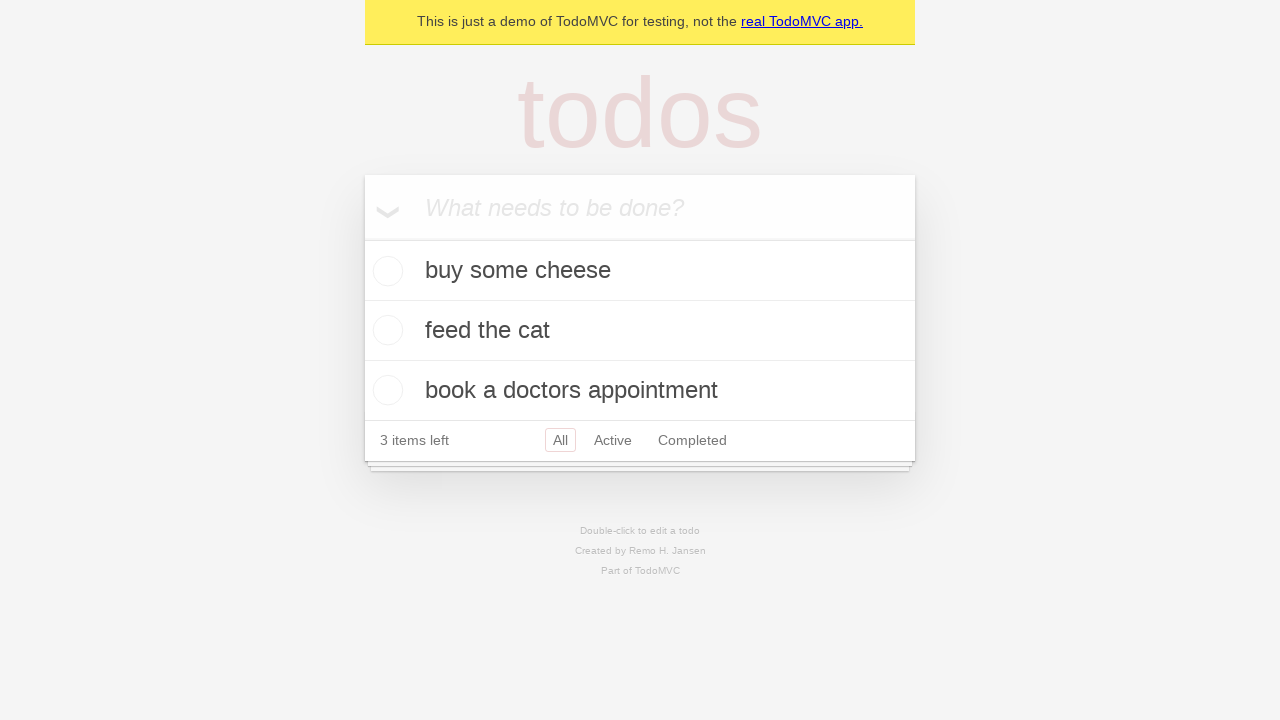

Double-clicked second todo item to enter edit mode at (640, 331) on internal:testid=[data-testid="todo-item"s] >> nth=1
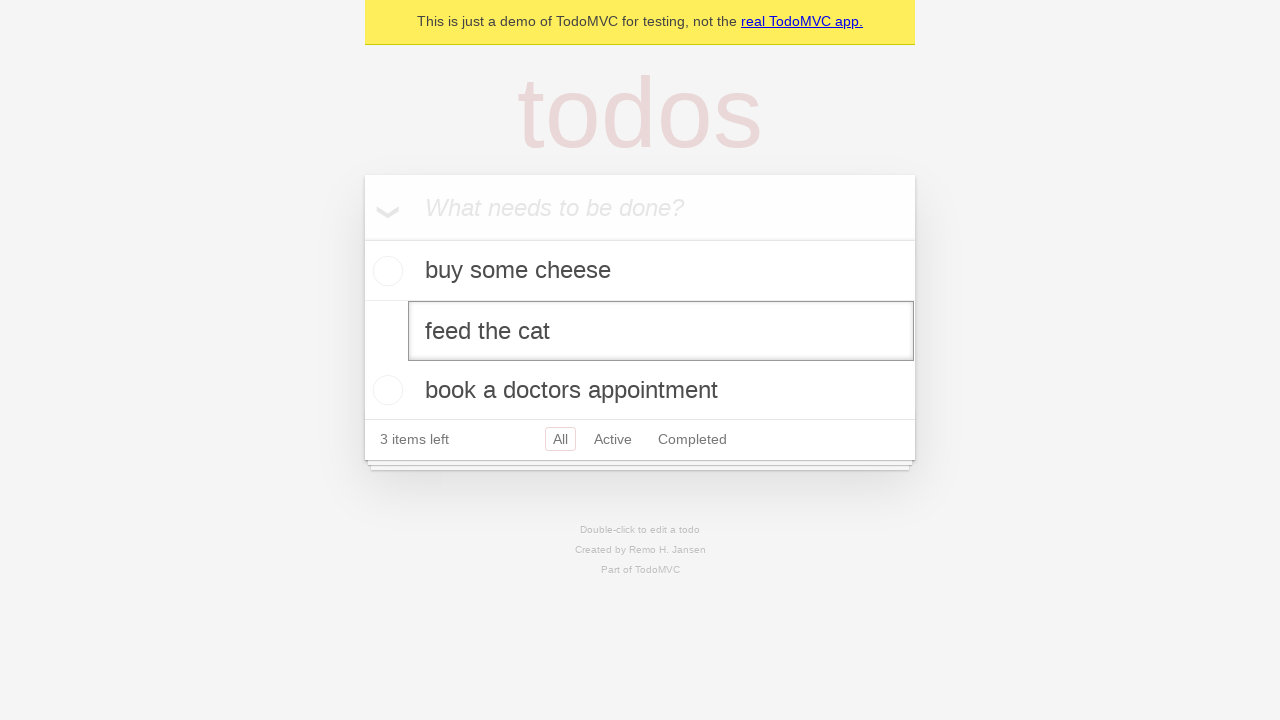

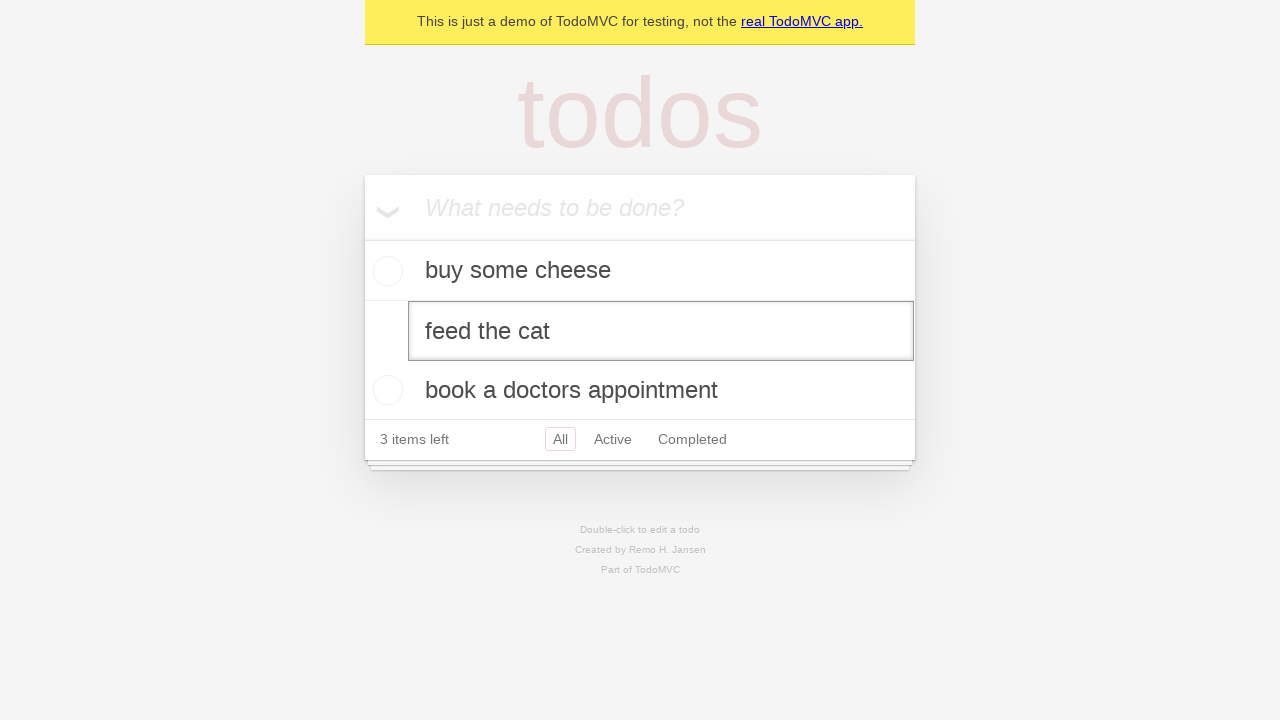